Tests a practice form submission on demoqa.com by filling out personal information including name, email, gender, phone number, date of birth, subjects, hobbies, address, and state/city selections, then verifies the submitted data appears in a confirmation table.

Starting URL: https://demoqa.com/automation-practice-form

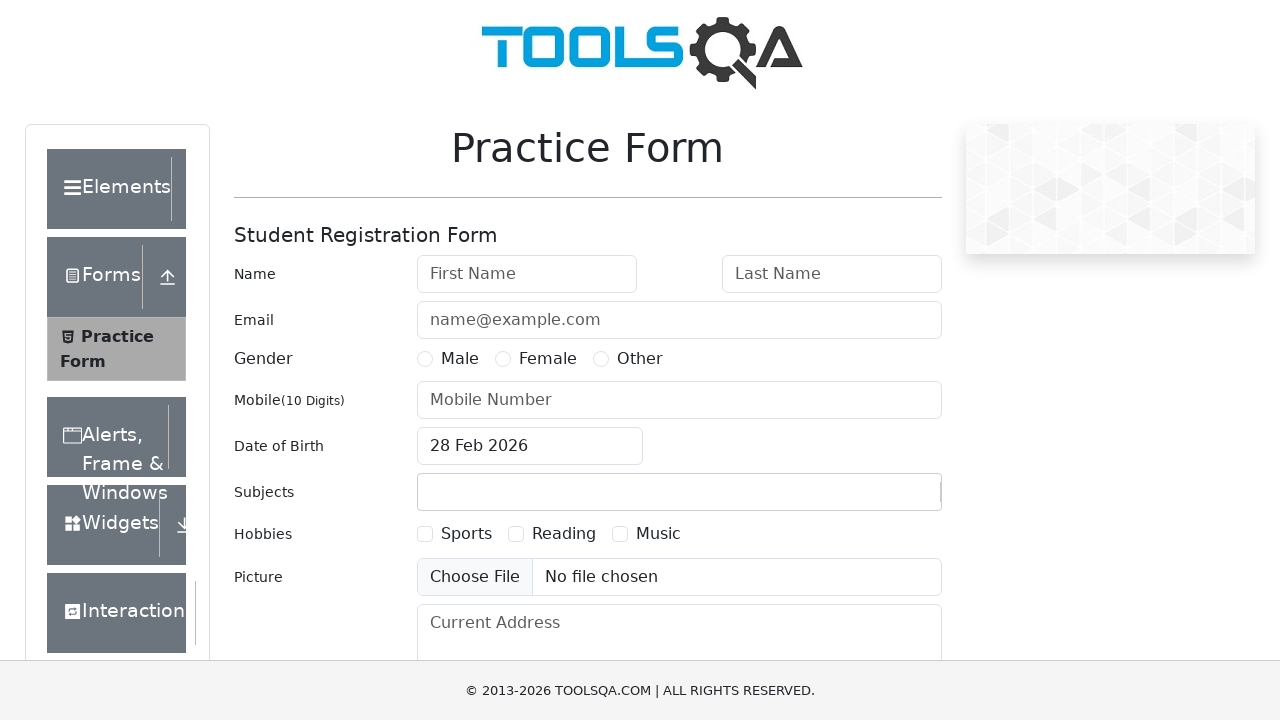

Filled first name field with 'Marcus' on #firstName
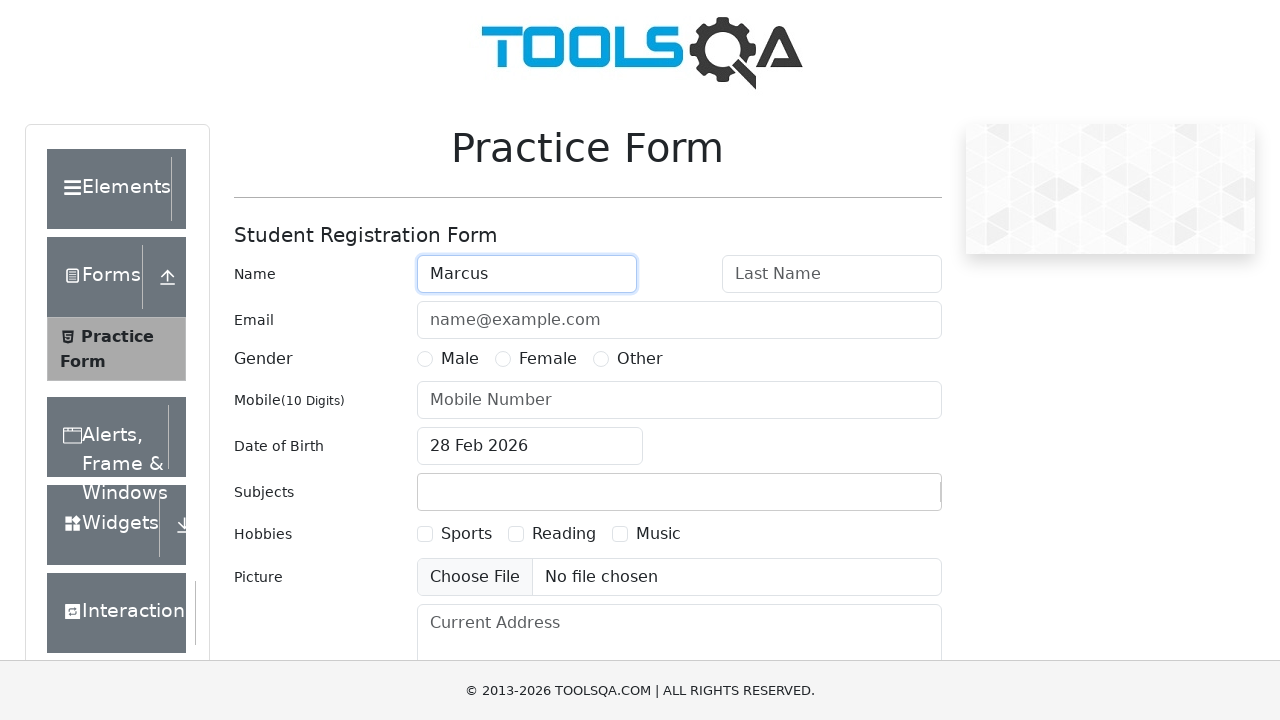

Filled last name field with 'Johnson' on #lastName
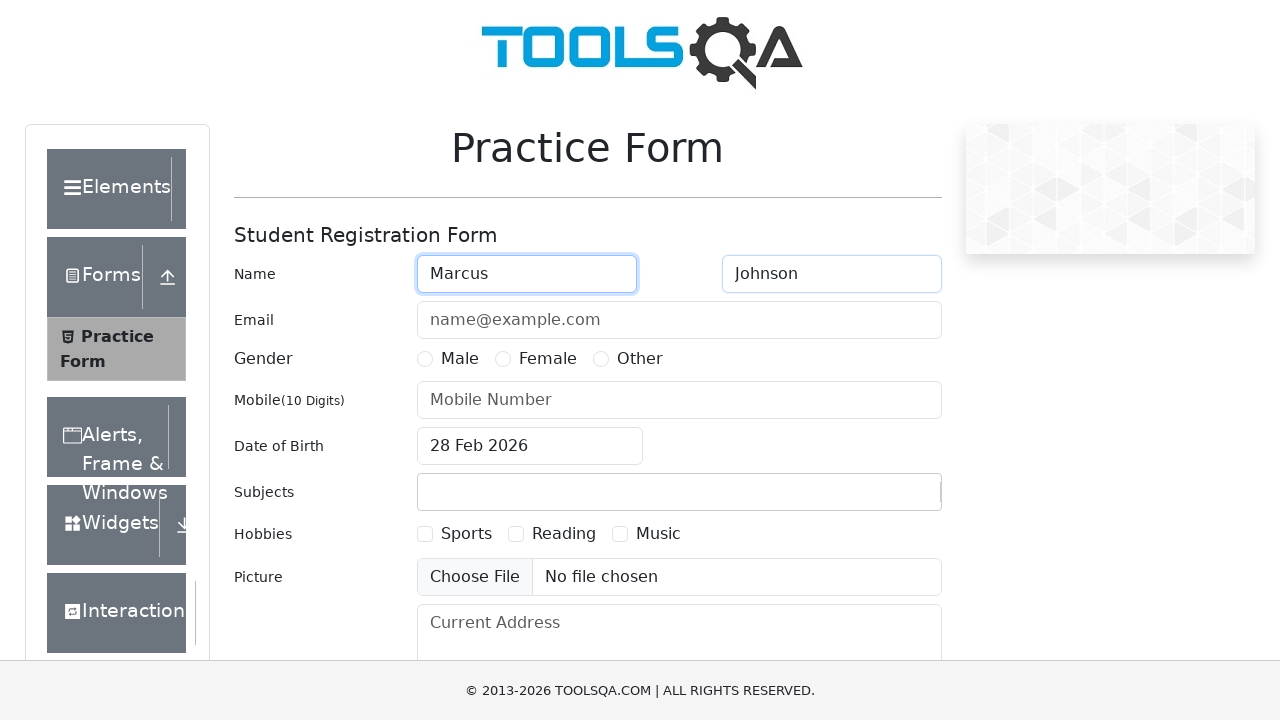

Filled email field with 'marcus.johnson@example.com' on #userEmail
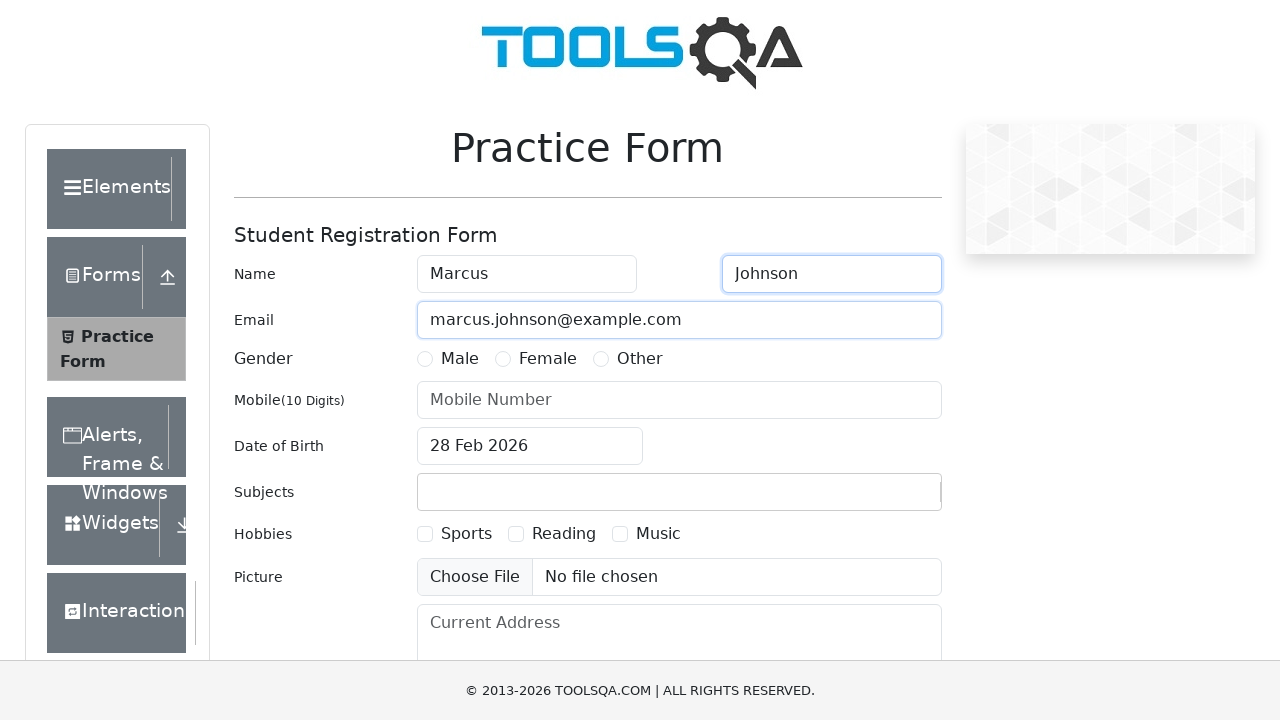

Selected gender as Female at (548, 359) on label[for='gender-radio-2']
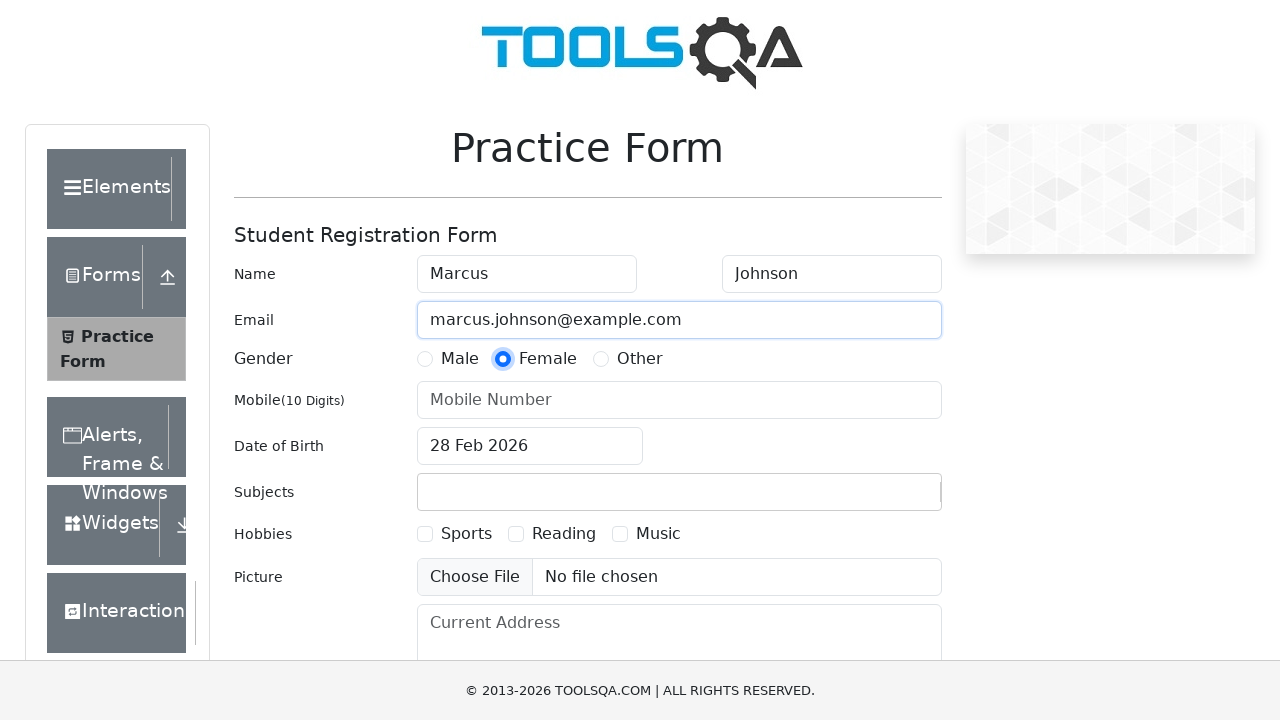

Filled phone number field with '8125559043' on #userNumber
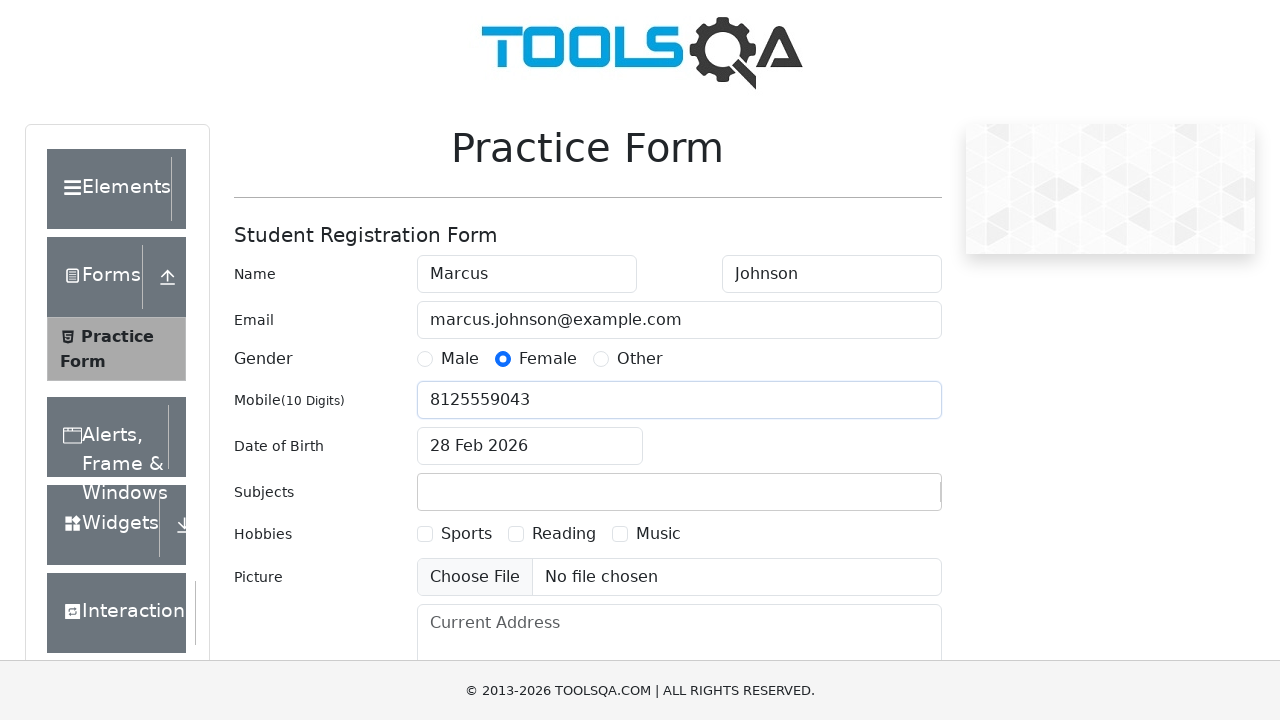

Clicked date of birth input to open date picker at (530, 446) on #dateOfBirthInput
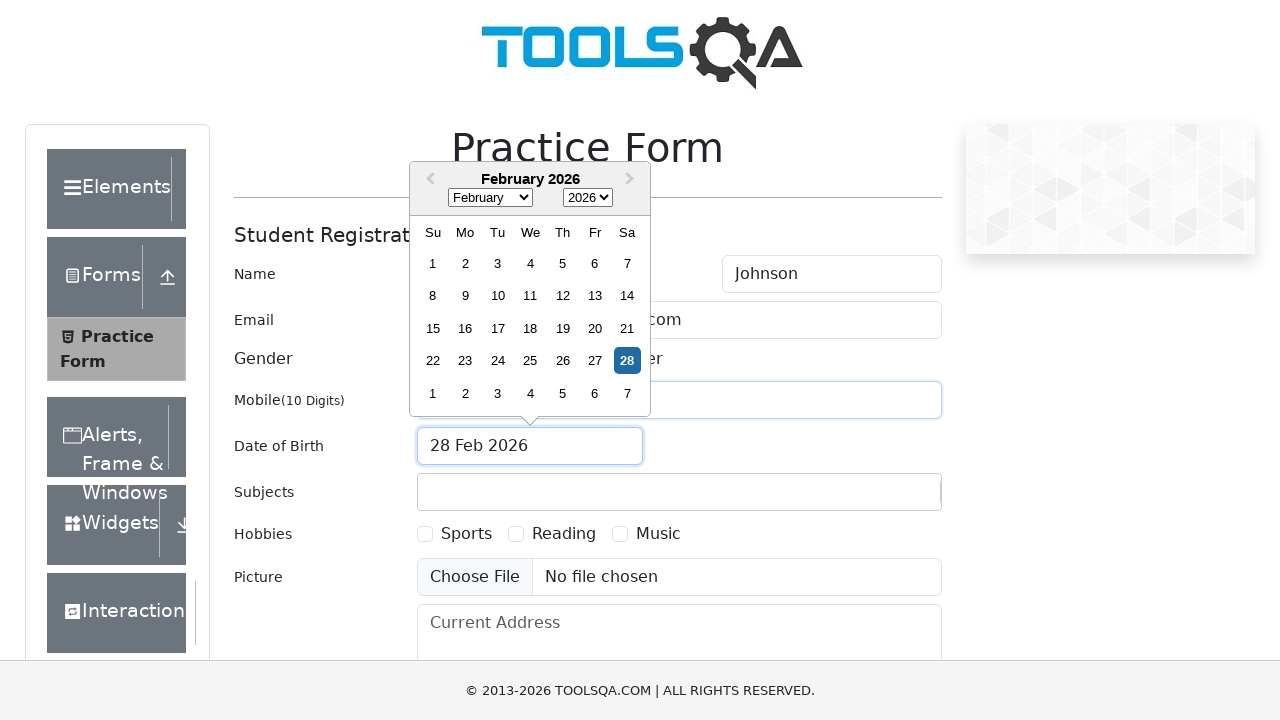

Selected December from month dropdown on .react-datepicker__month-select
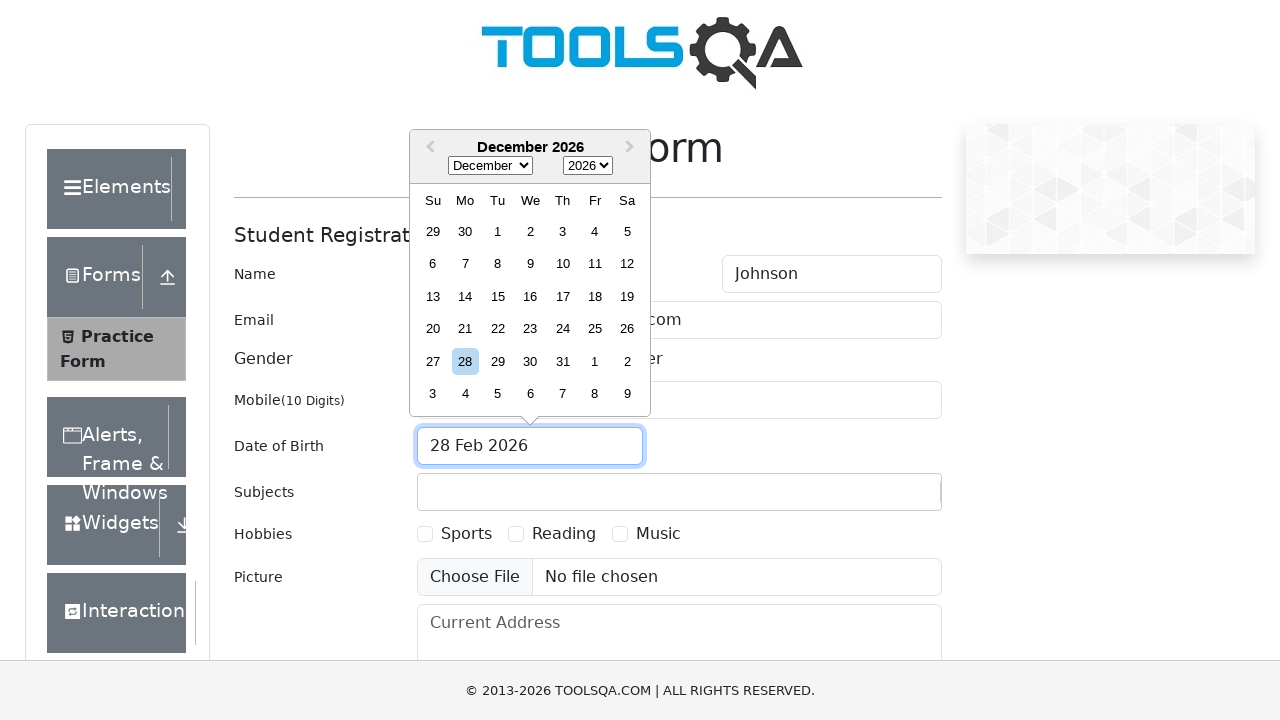

Selected 2000 from year dropdown on .react-datepicker__year-select
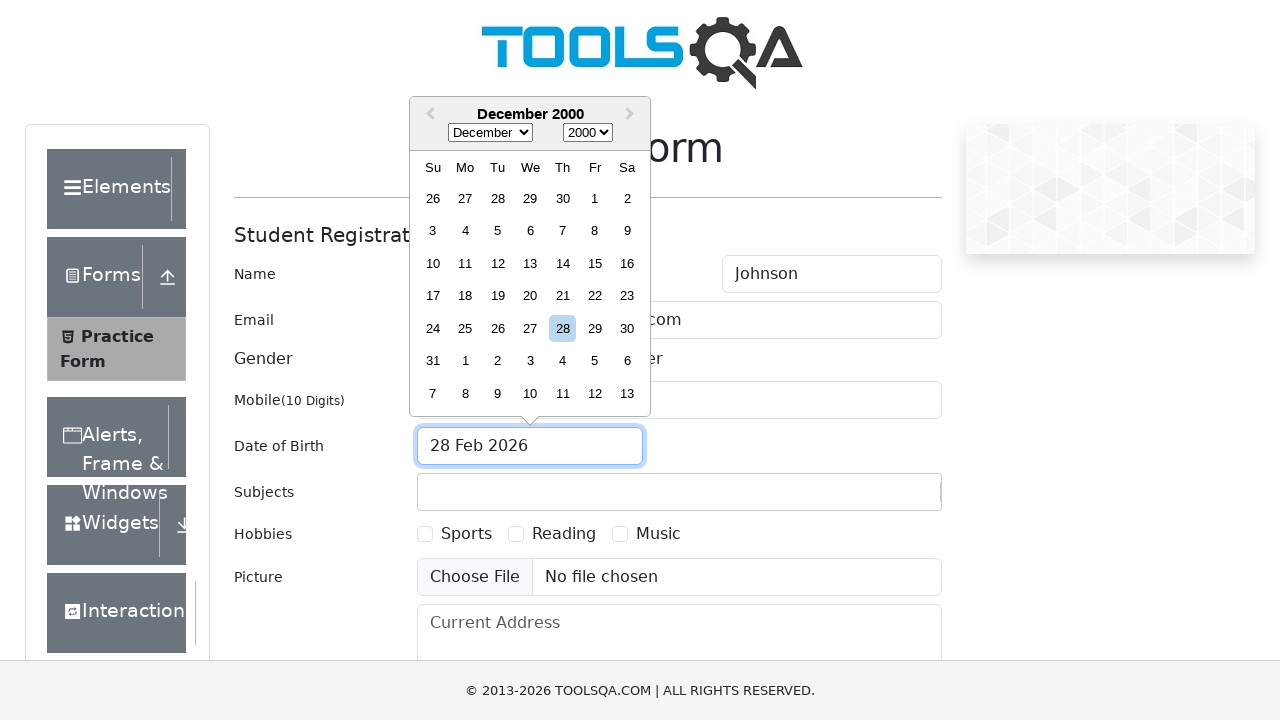

Selected 20th day from date picker at (530, 296) on .react-datepicker__day--020:not(.react-datepicker__day--outside-month)
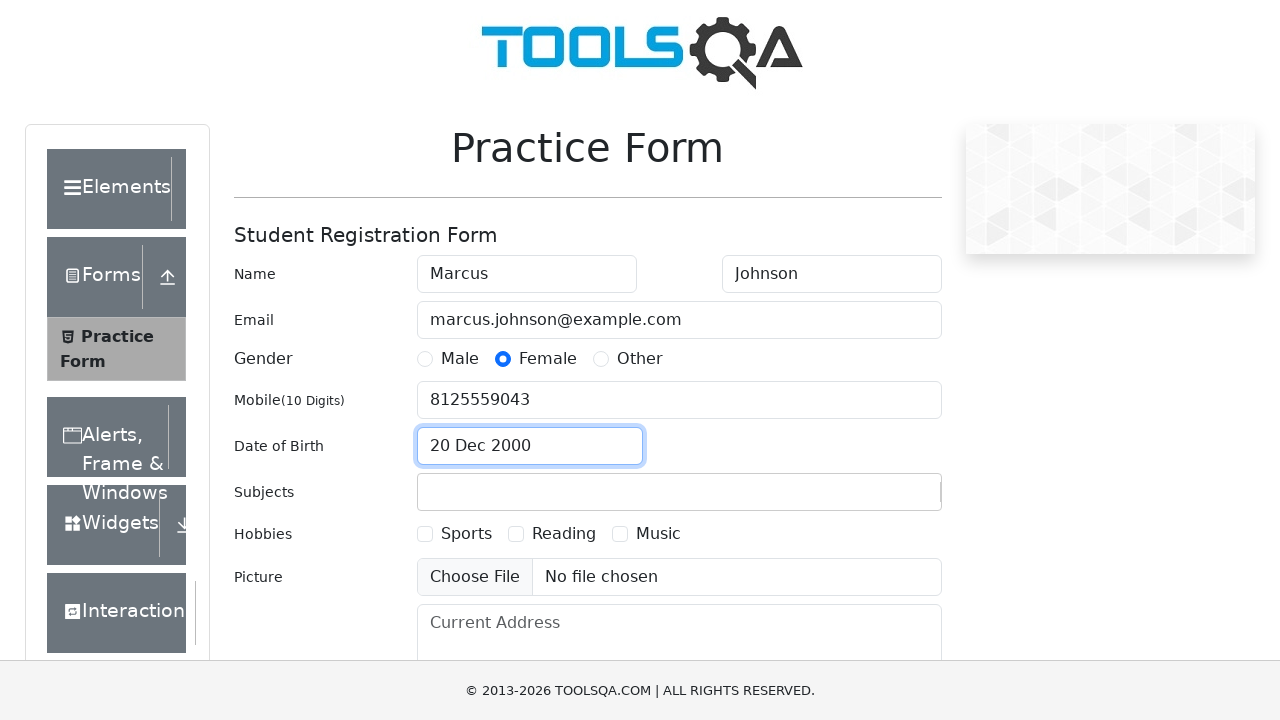

Filled subjects input with 'English' on #subjectsInput
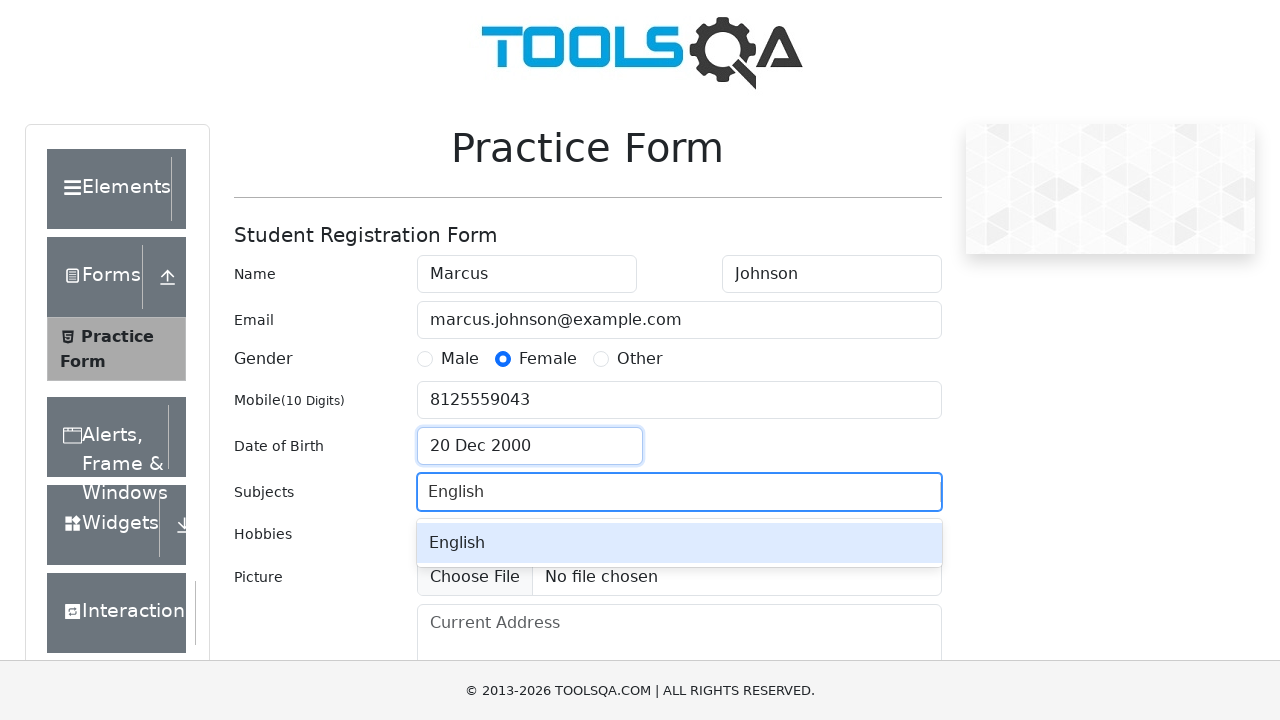

Pressed Enter to confirm English subject selection on #subjectsInput
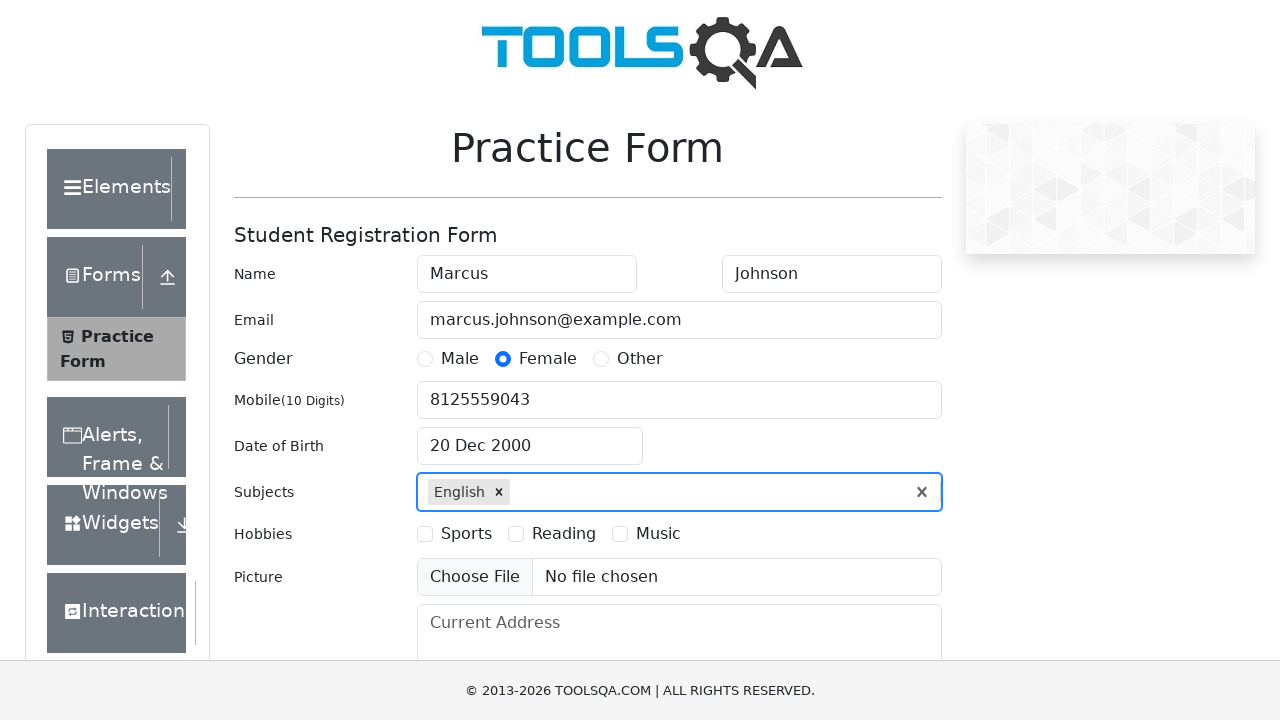

Selected Sports hobby at (466, 534) on #hobbiesWrapper >> text=Sports
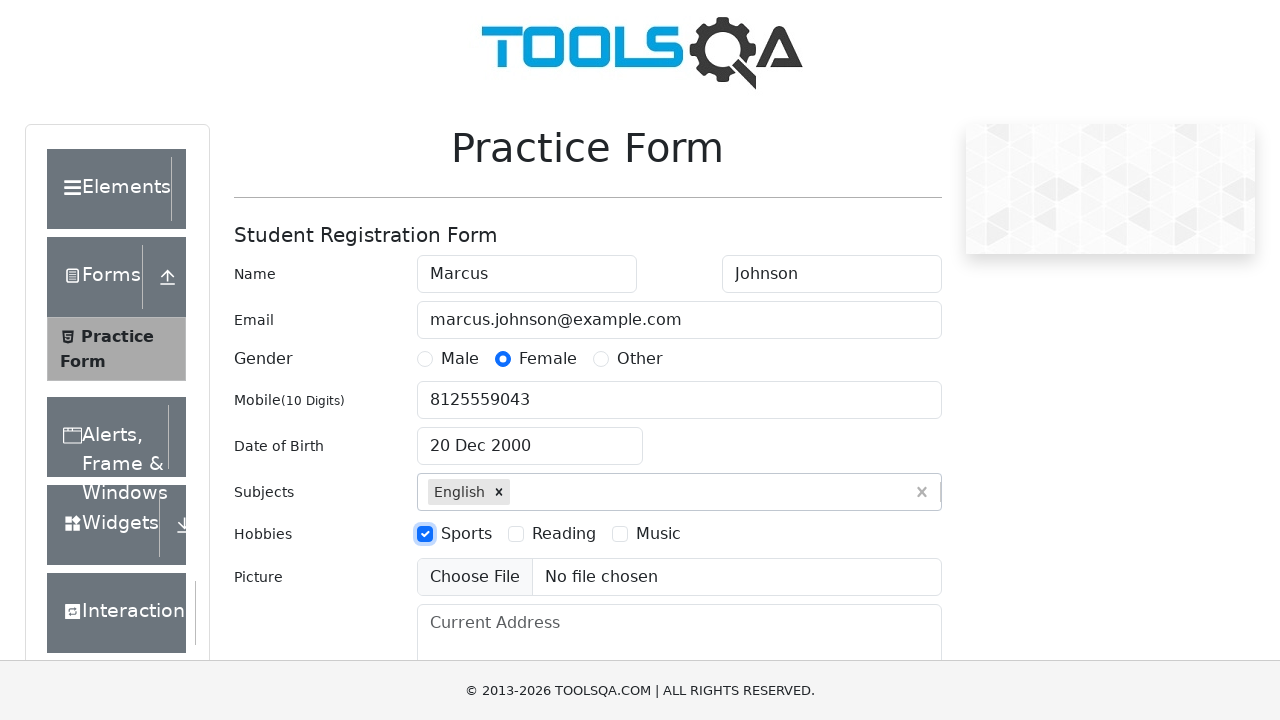

Filled current address with '742 Evergreen Terrace, Springfield' on #currentAddress
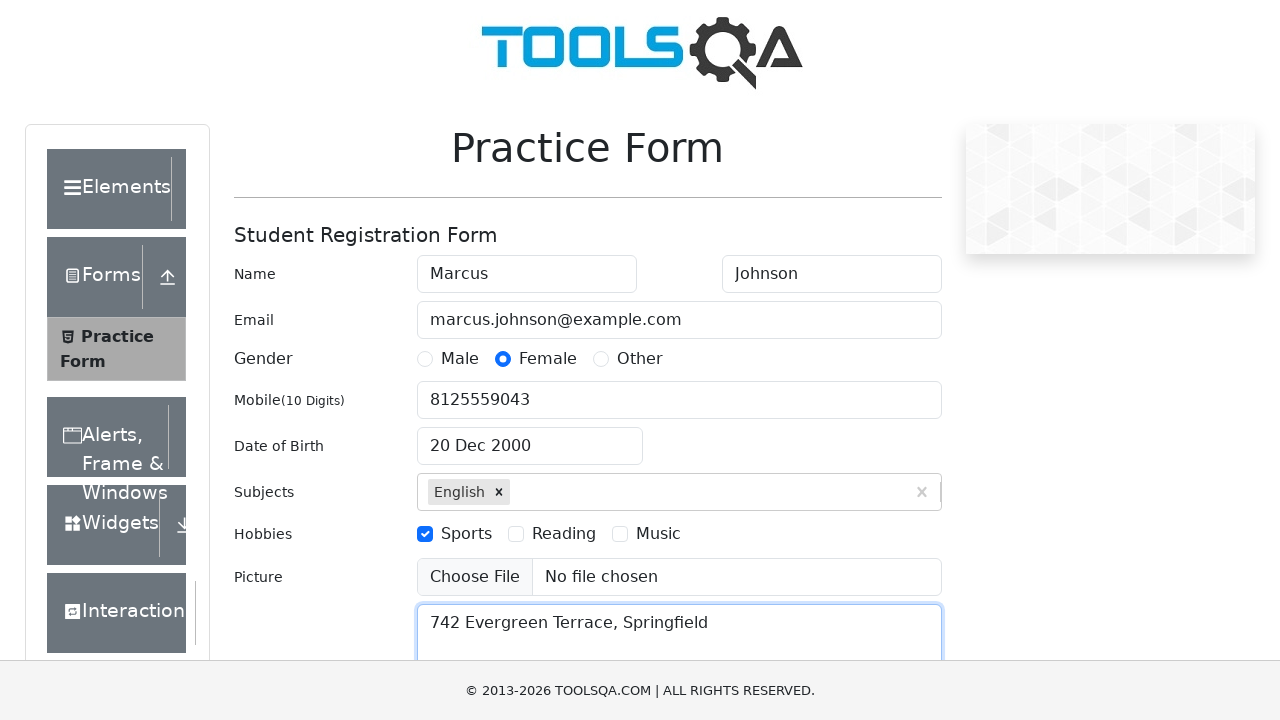

Filled state input with 'NCR' on #react-select-3-input
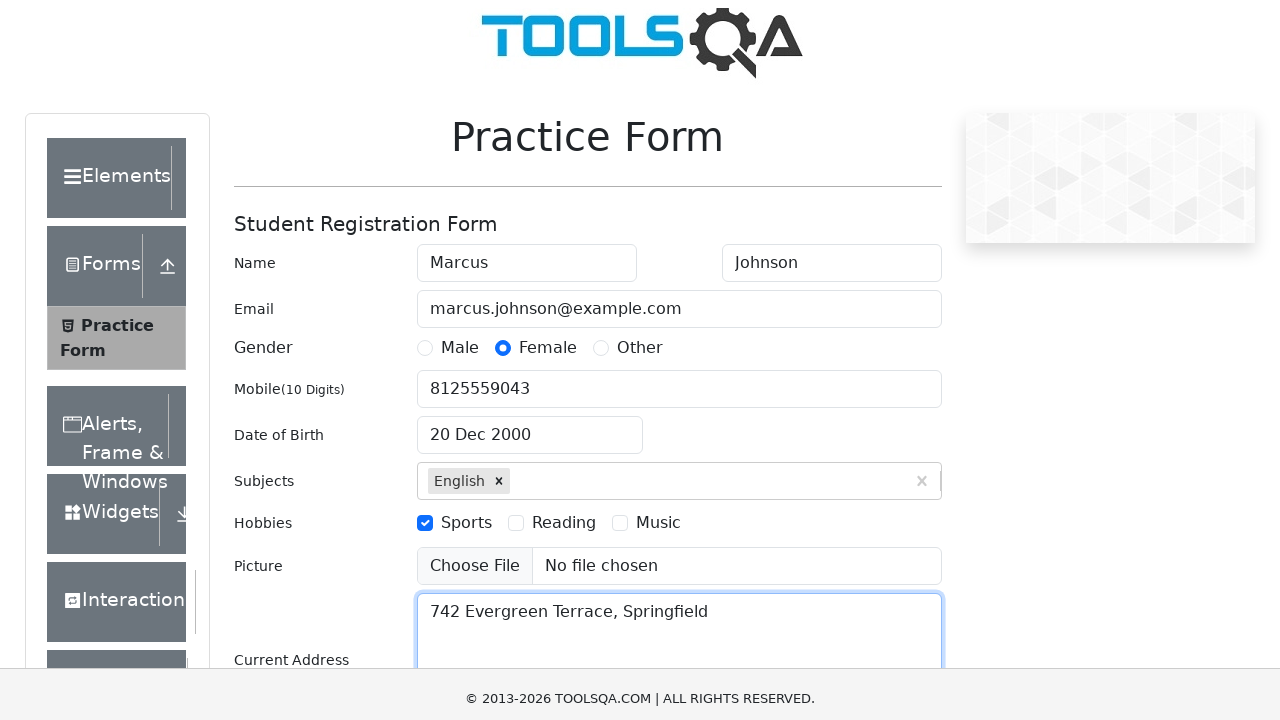

Pressed Enter to confirm NCR state selection on #react-select-3-input
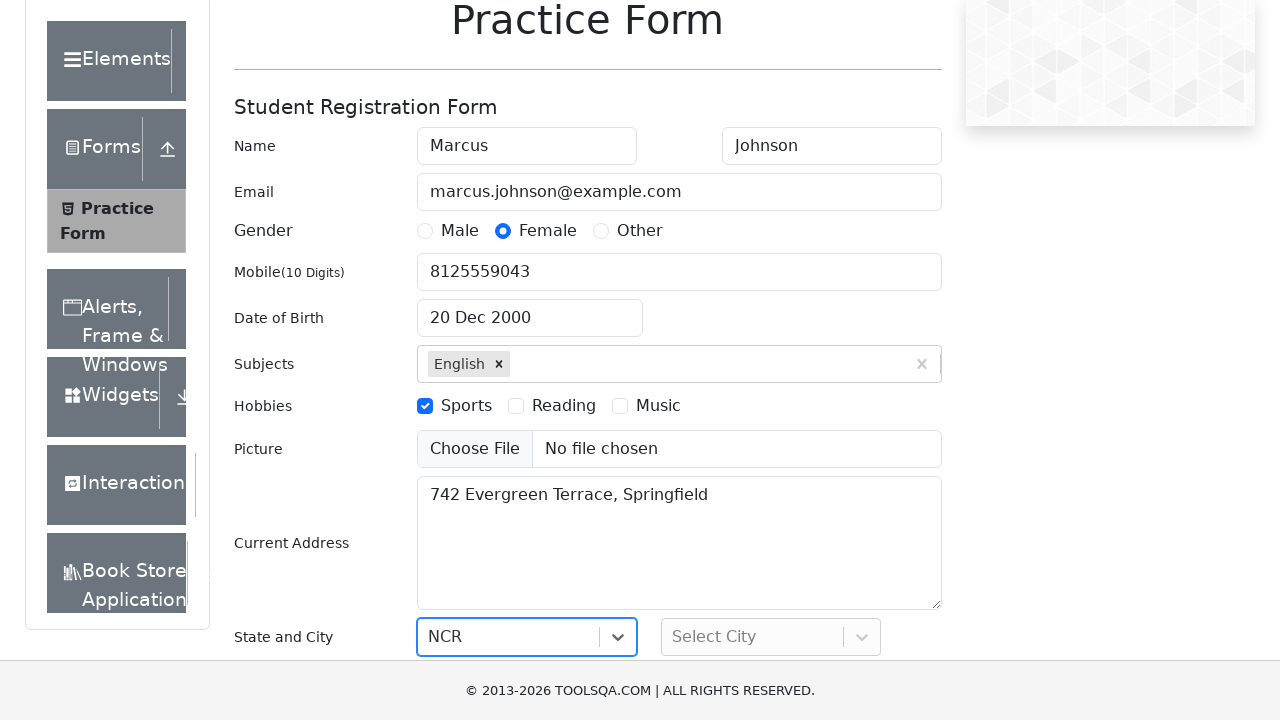

Filled city input with 'Delhi' on #react-select-4-input
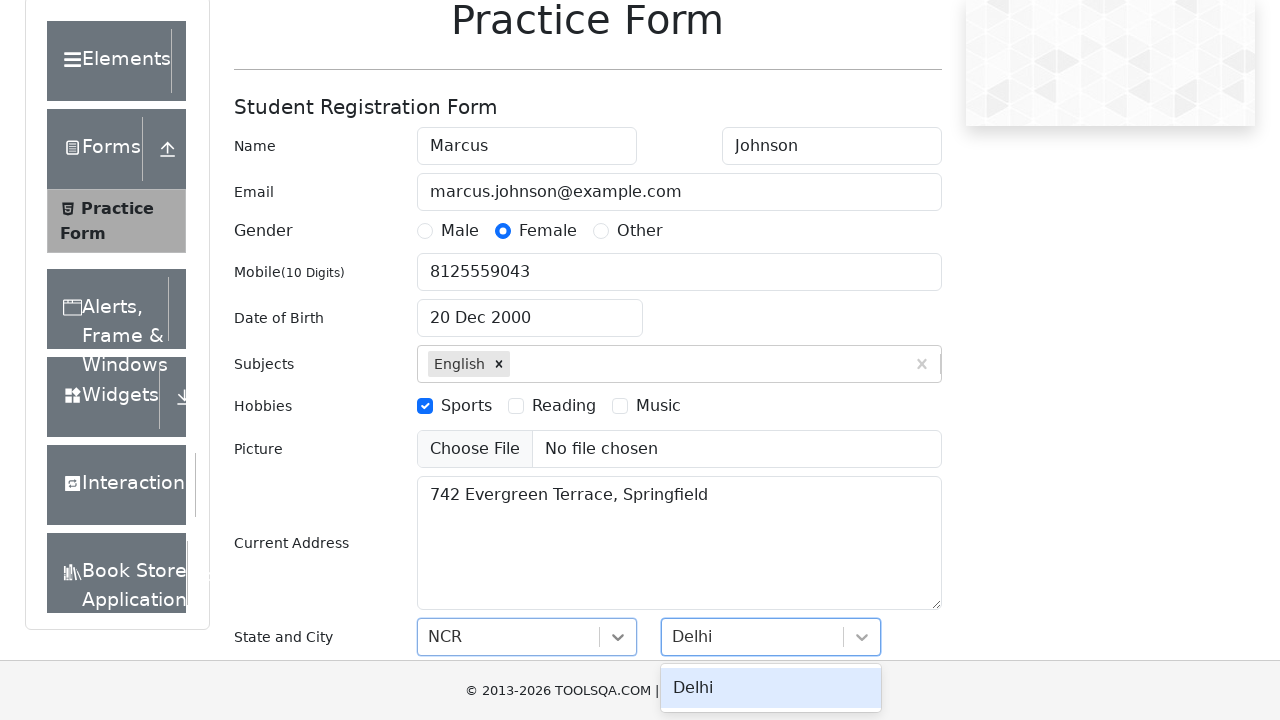

Pressed Enter to confirm Delhi city selection on #react-select-4-input
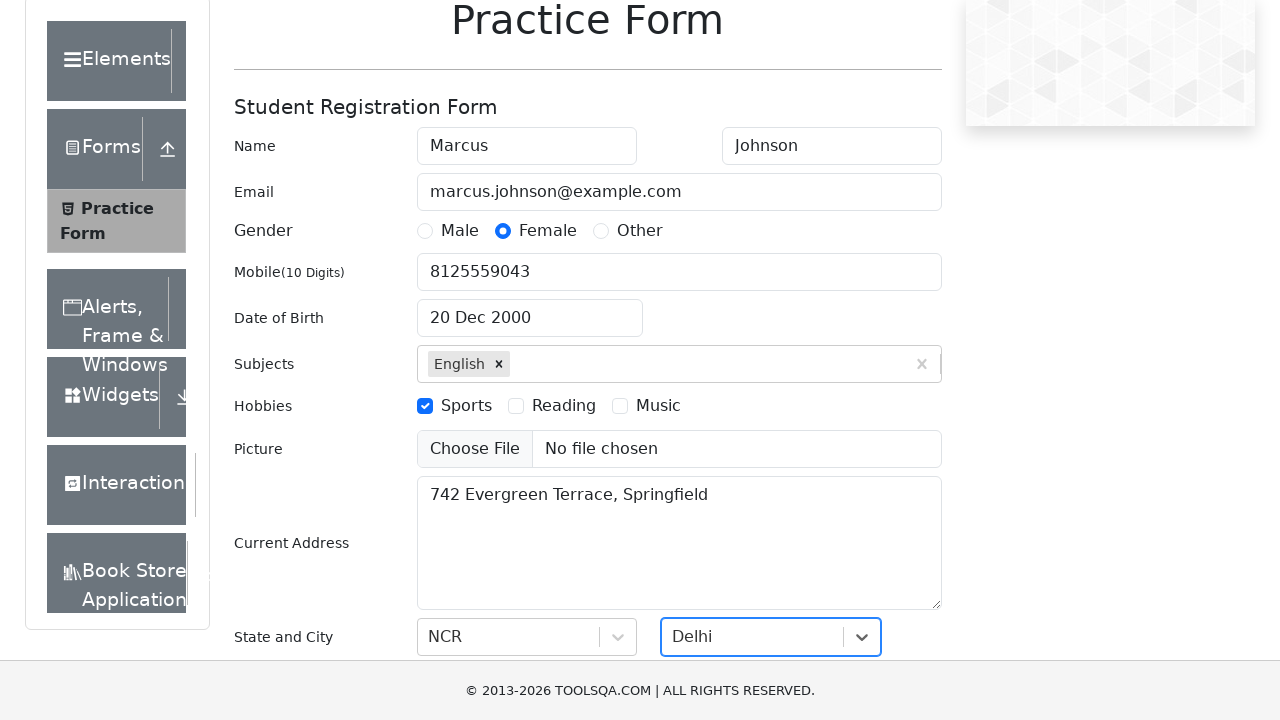

Scrolled submit button into view
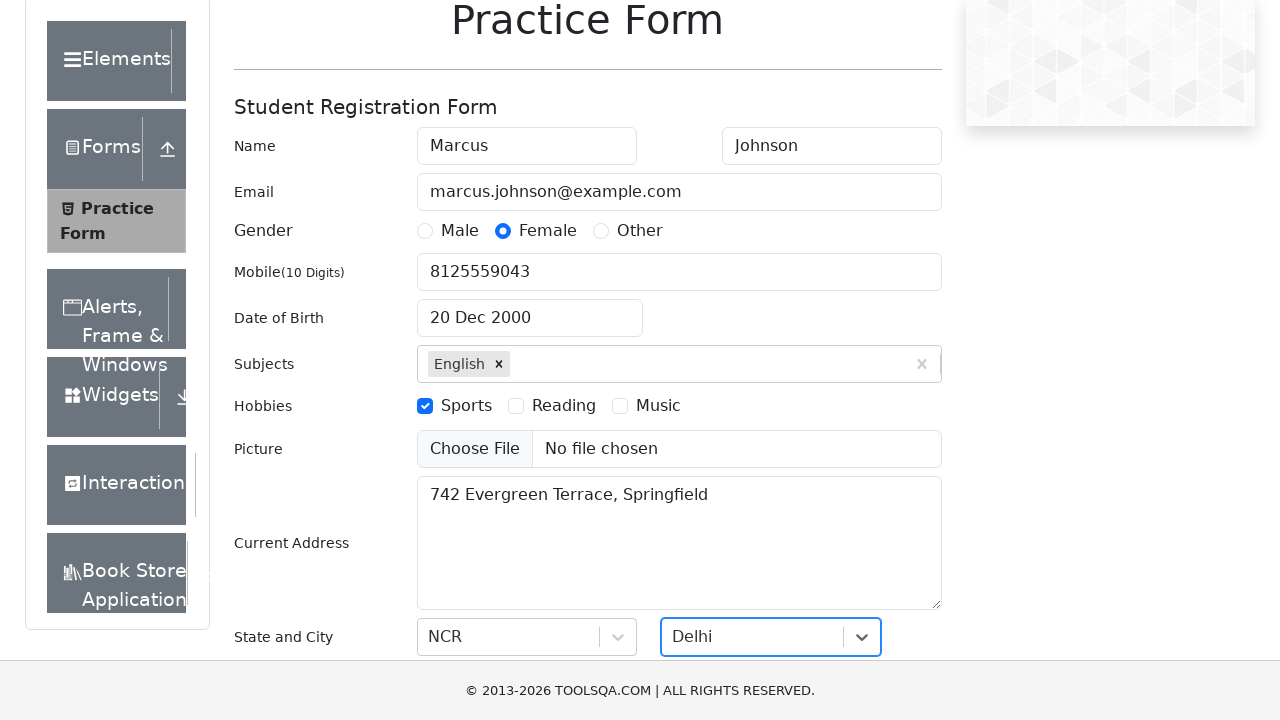

Clicked submit button to submit the form at (885, 499) on #submit
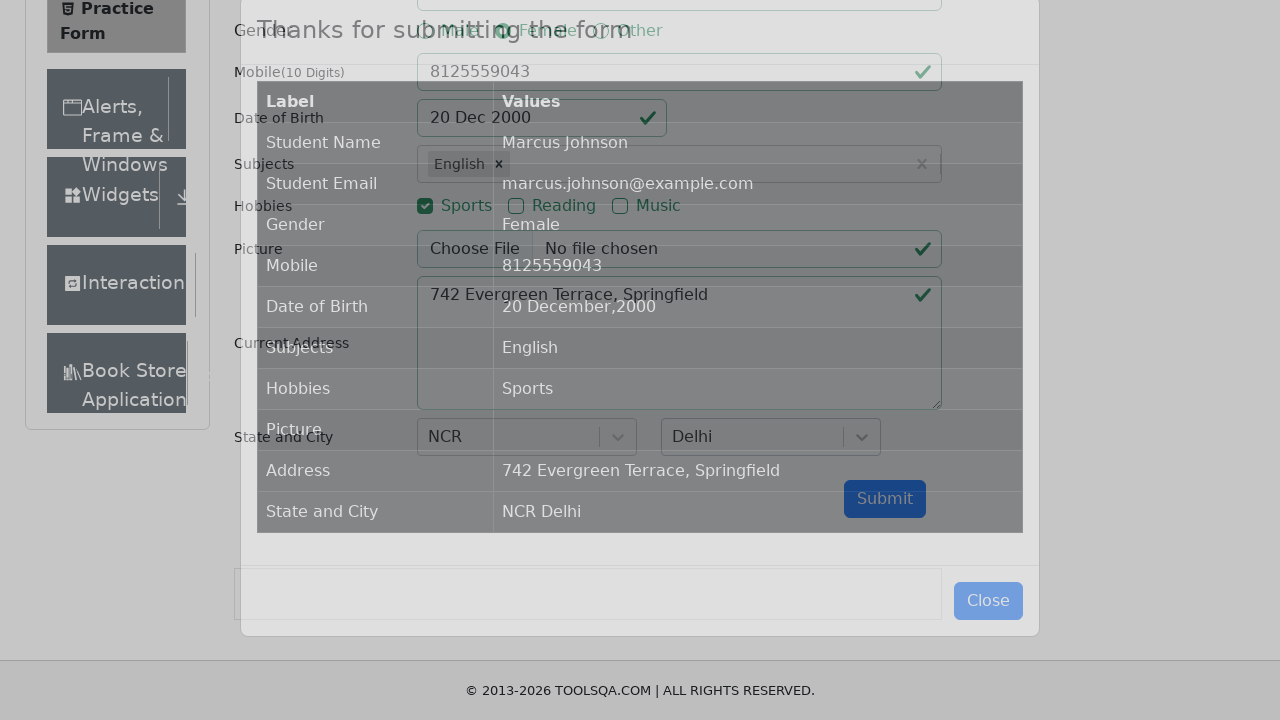

Waited for submission confirmation table to appear
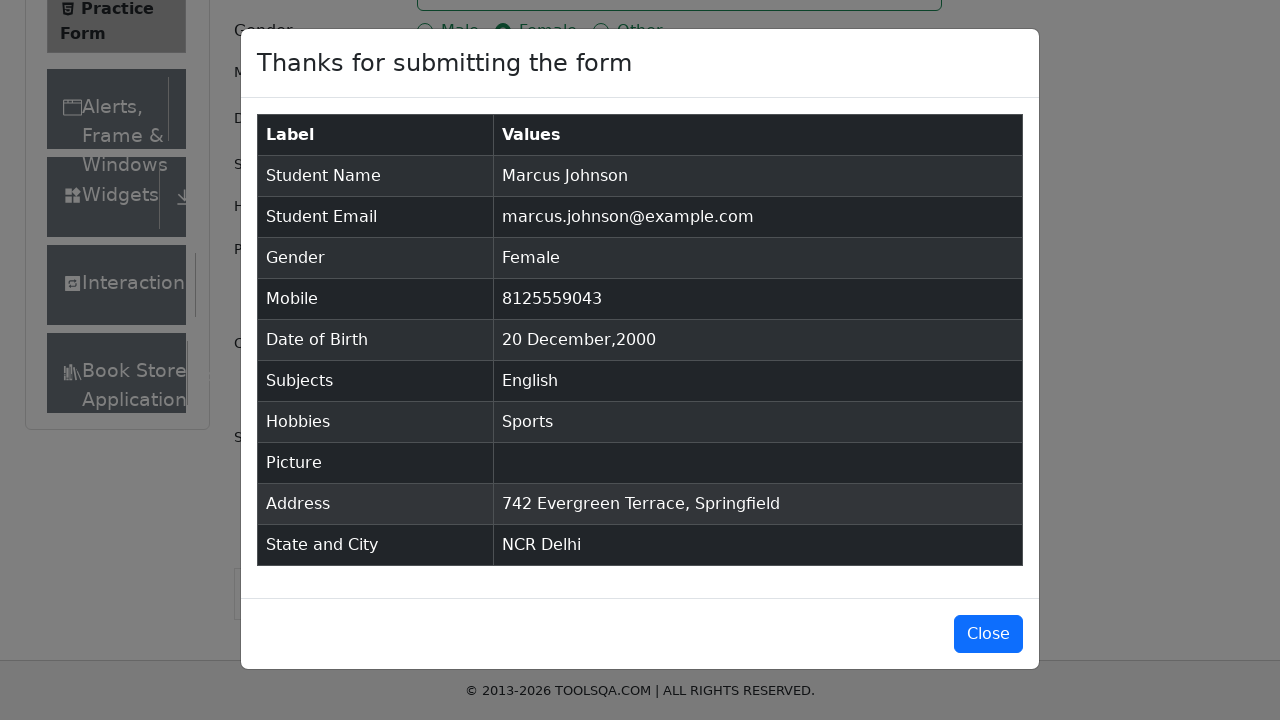

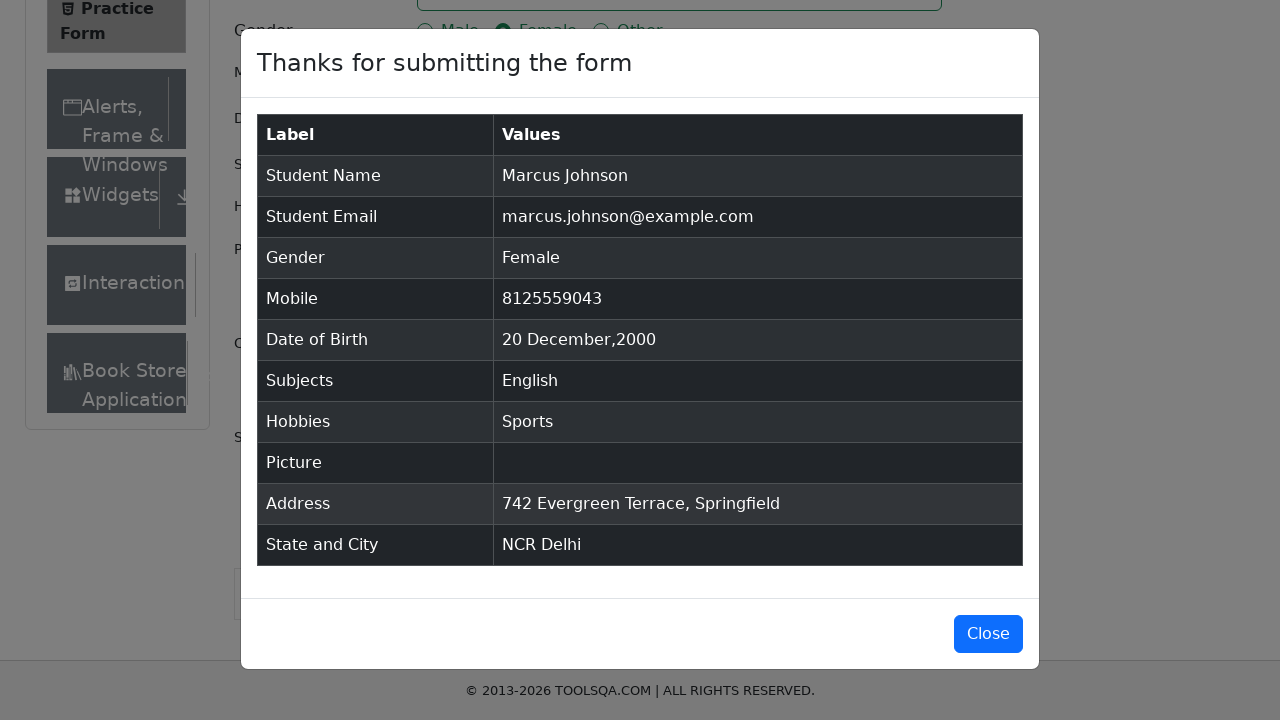